Validates navigation to the Recursos section by clicking the link in the header and verifying the URL changes

Starting URL: https://www.freerangetesters.com

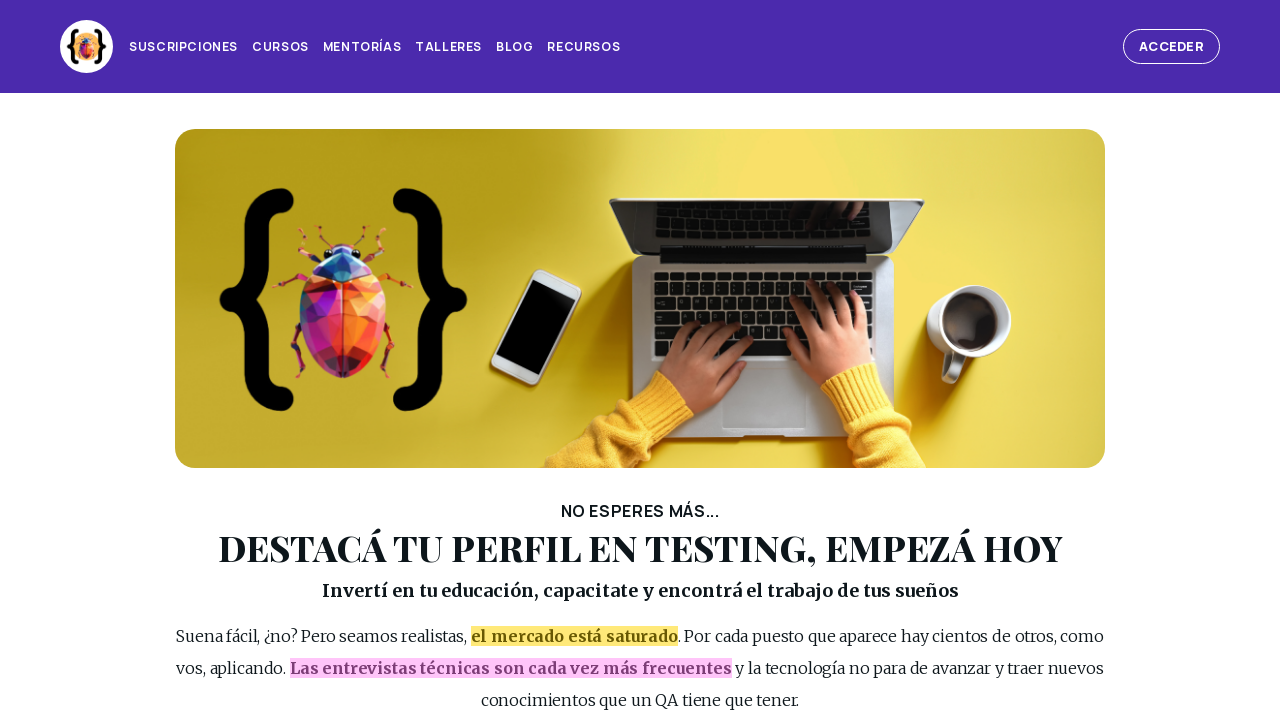

Main page loaded and DOM content ready
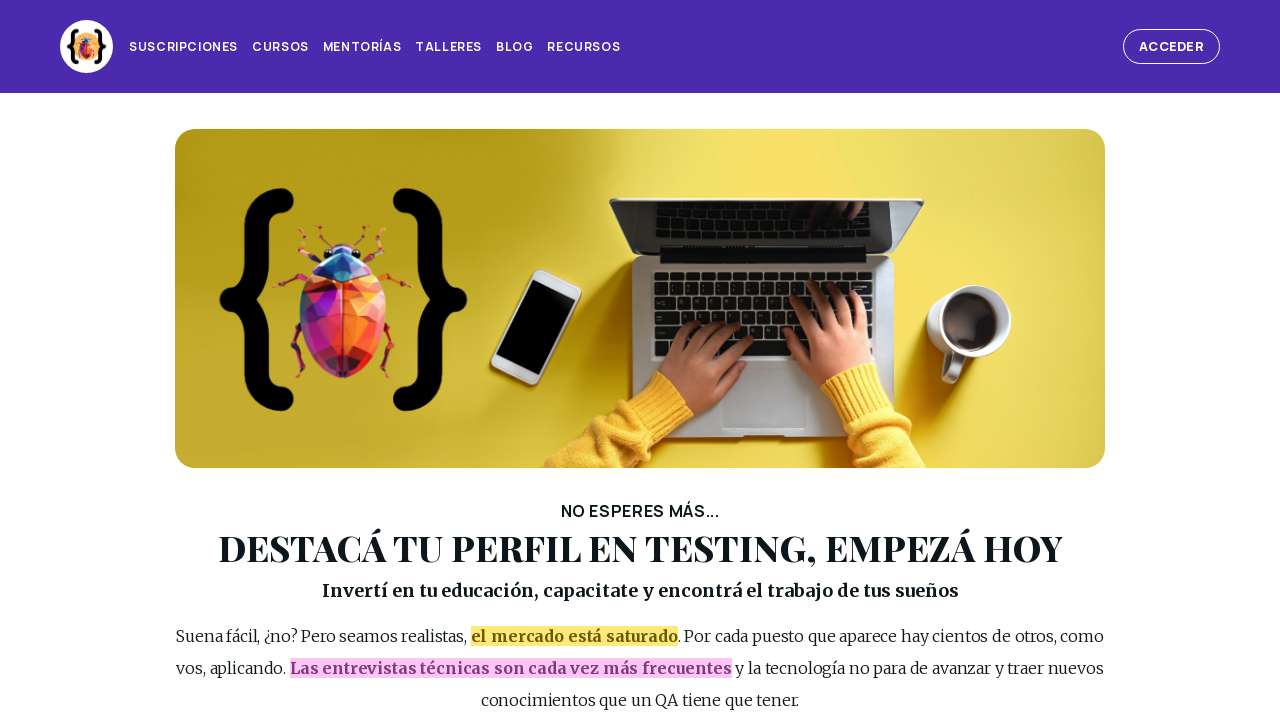

Clicked on Recursos link in header at (584, 47) on #page_header >> internal:role=link[name="Recursos"s]
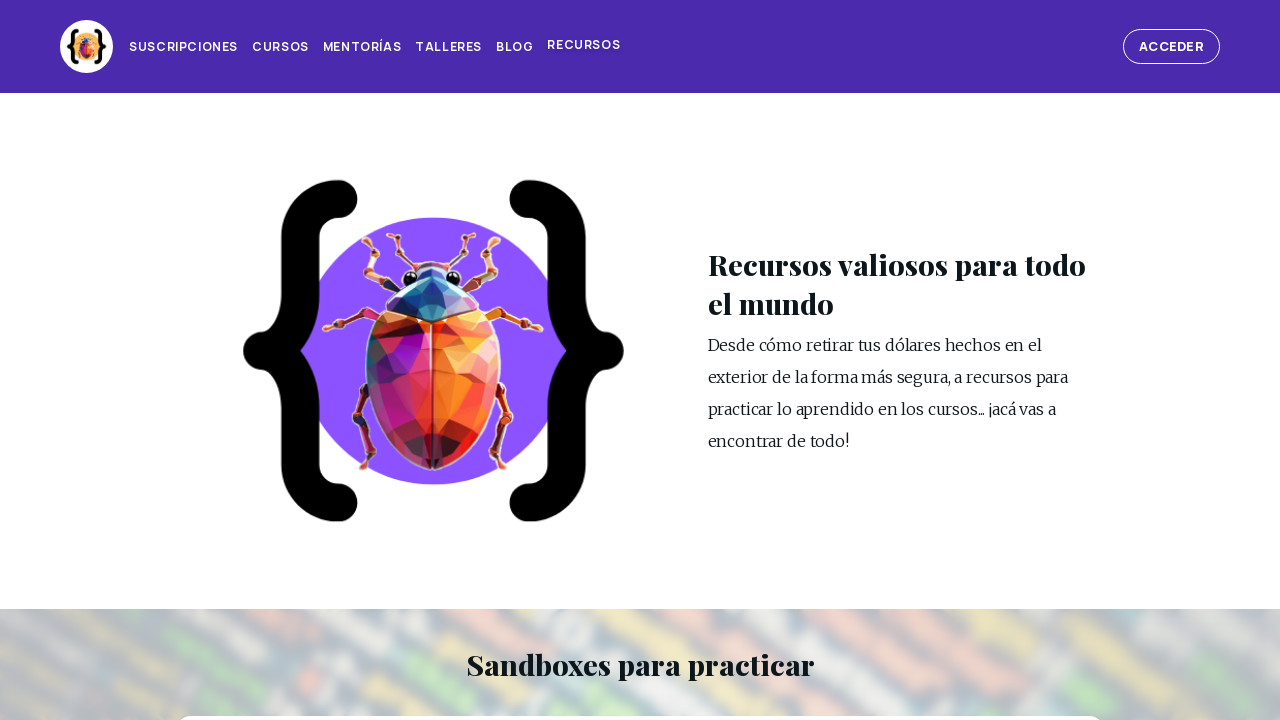

Successfully navigated to Recursos section - URL changed
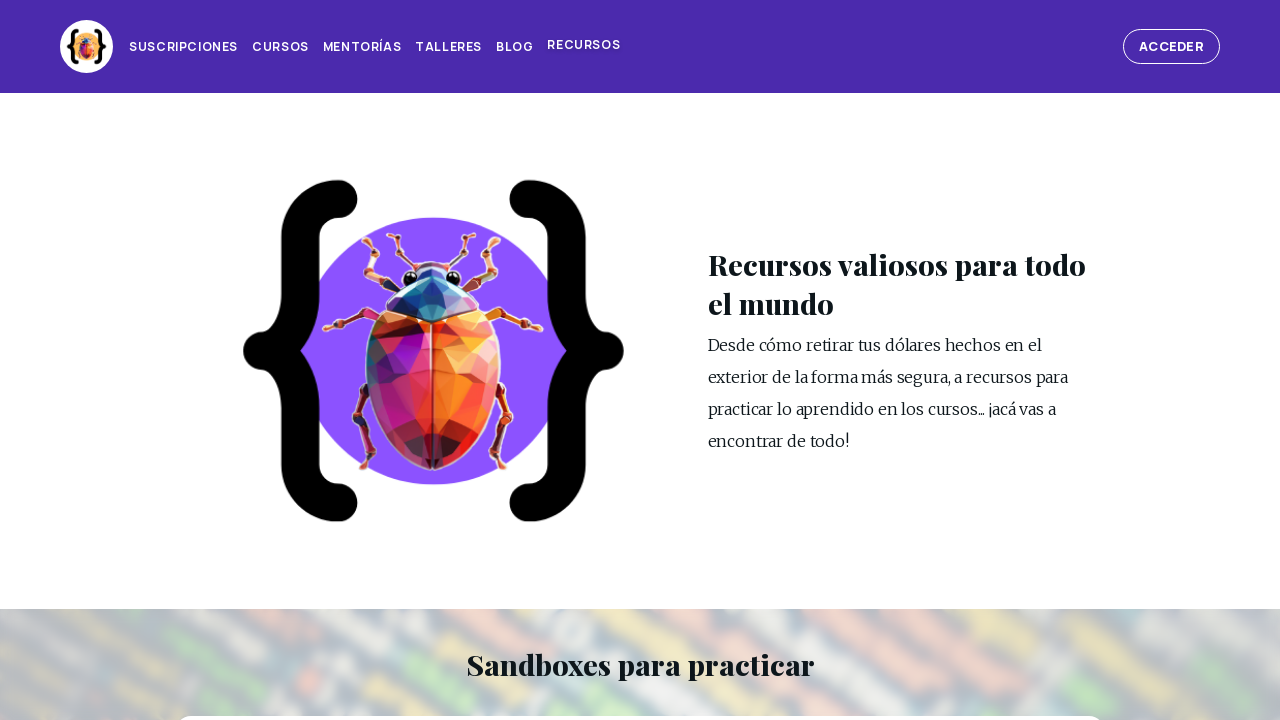

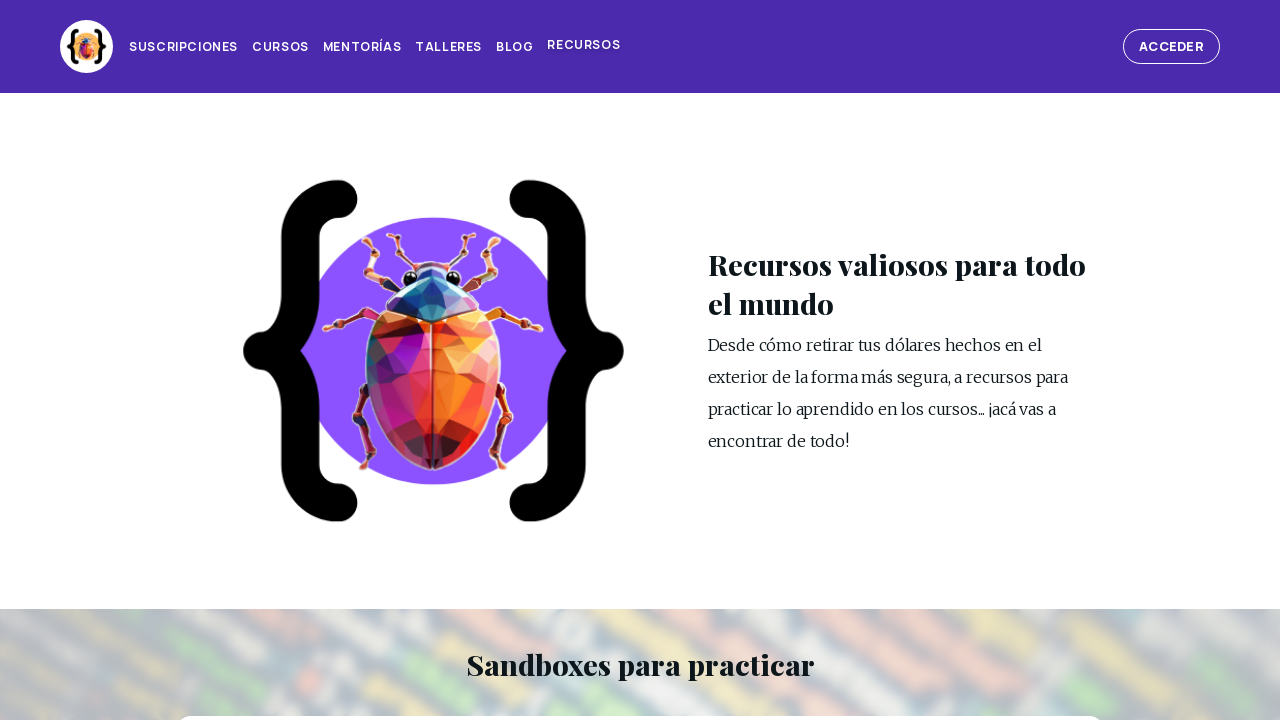